Tests that edits are cancelled when pressing Escape key

Starting URL: https://demo.playwright.dev/todomvc

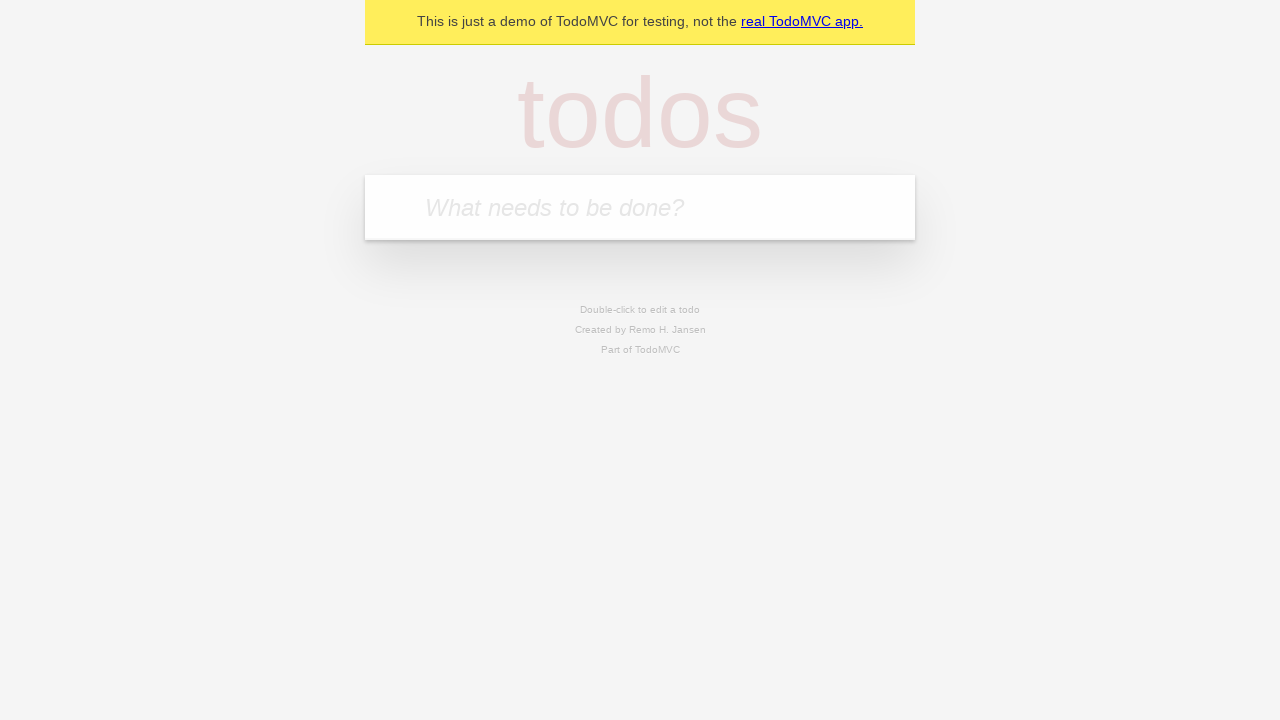

Located the 'What needs to be done?' input field
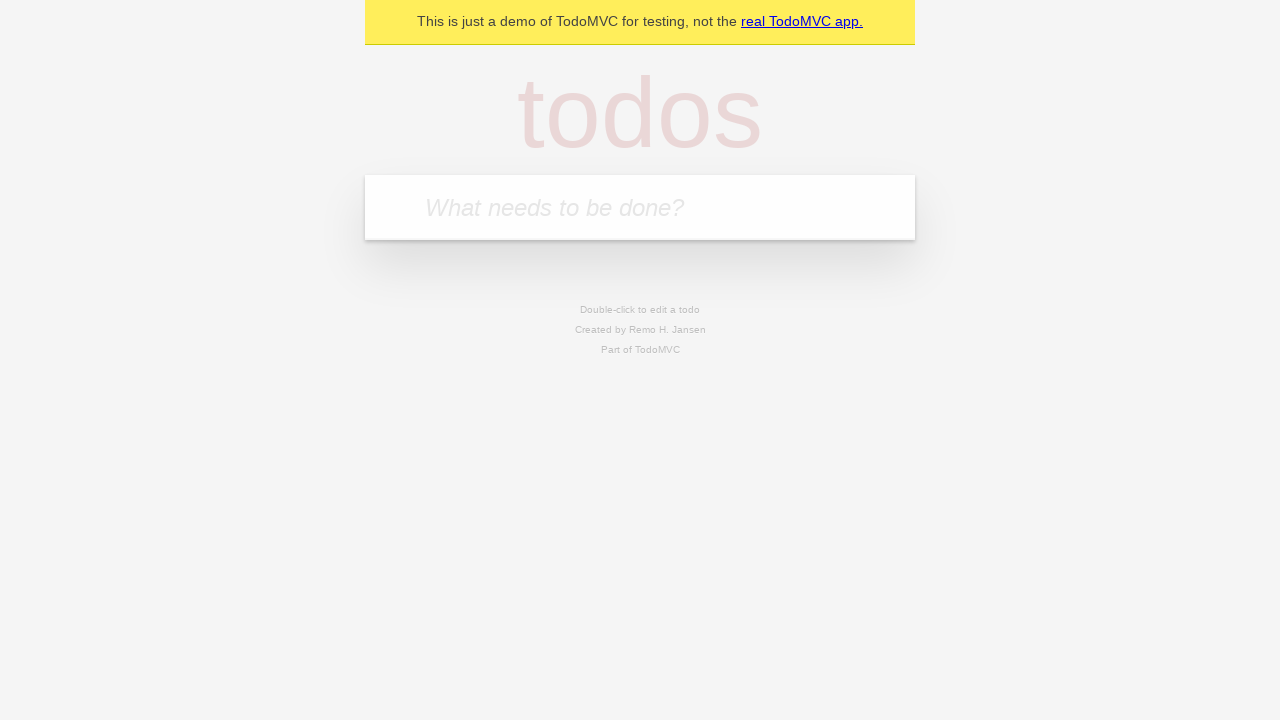

Filled todo input with 'buy some cheese' on internal:attr=[placeholder="What needs to be done?"i]
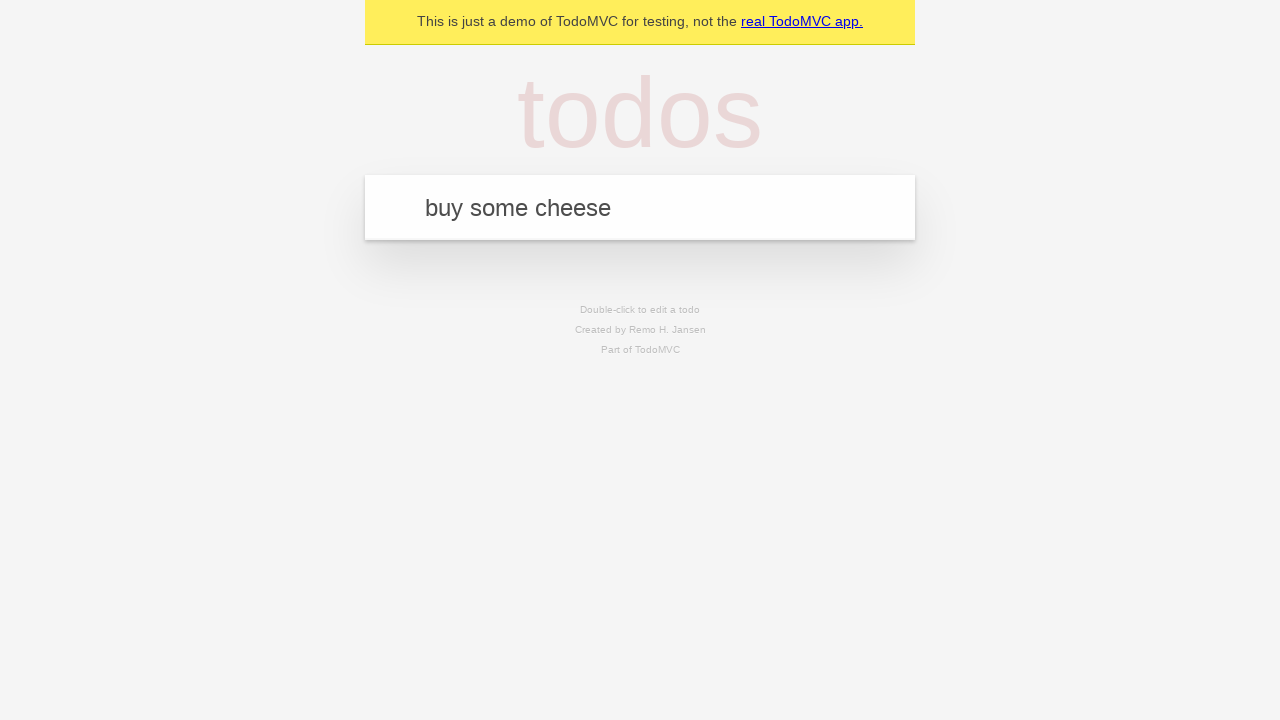

Pressed Enter to create todo 'buy some cheese' on internal:attr=[placeholder="What needs to be done?"i]
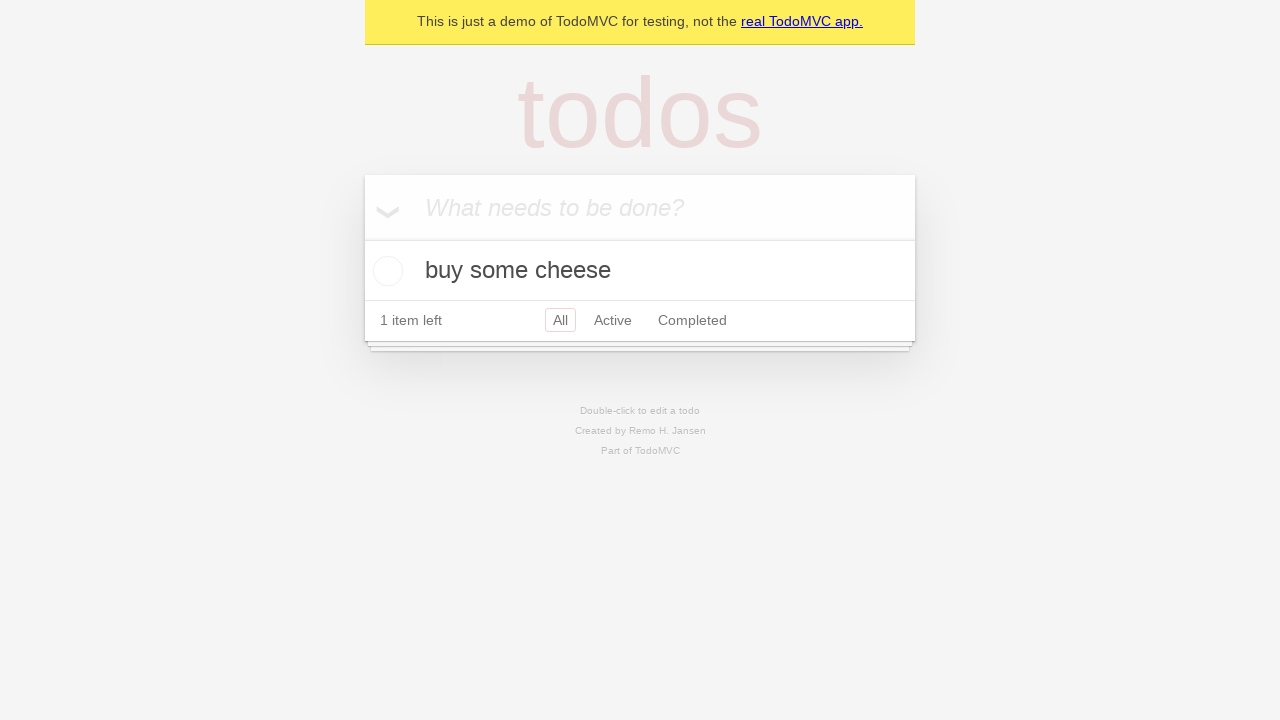

Filled todo input with 'feed the cat' on internal:attr=[placeholder="What needs to be done?"i]
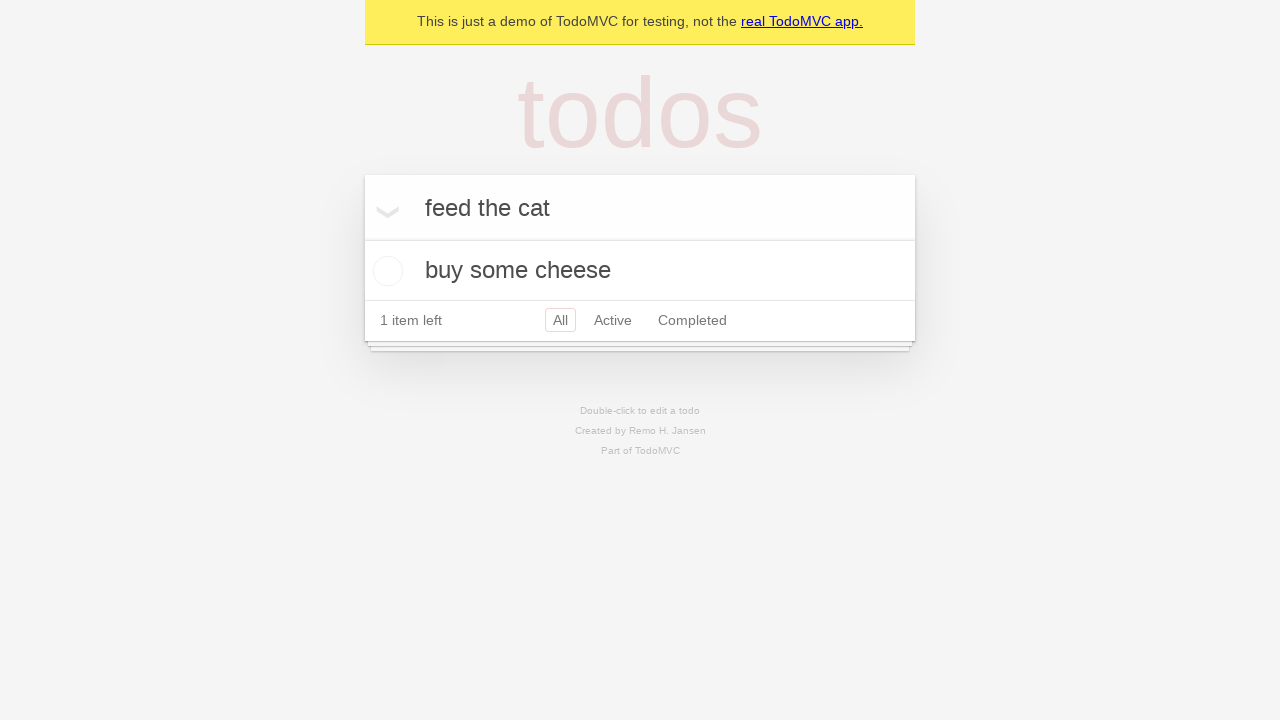

Pressed Enter to create todo 'feed the cat' on internal:attr=[placeholder="What needs to be done?"i]
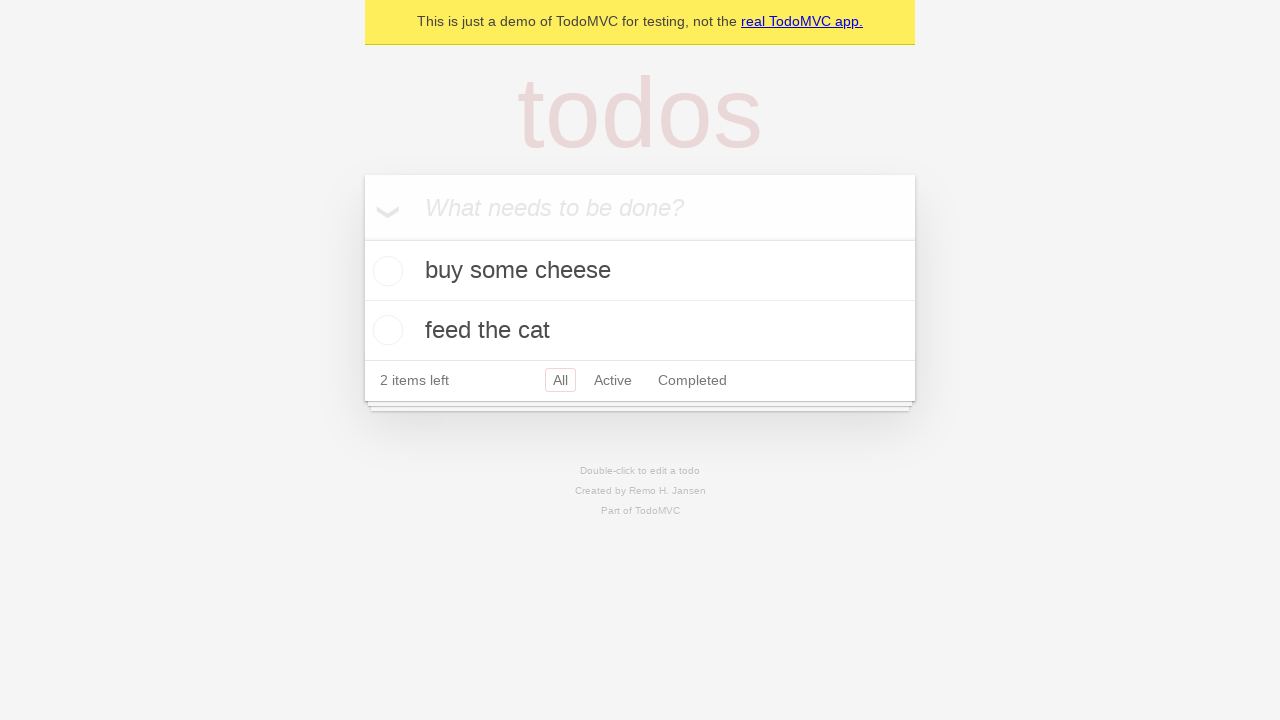

Filled todo input with 'book a doctors appointment' on internal:attr=[placeholder="What needs to be done?"i]
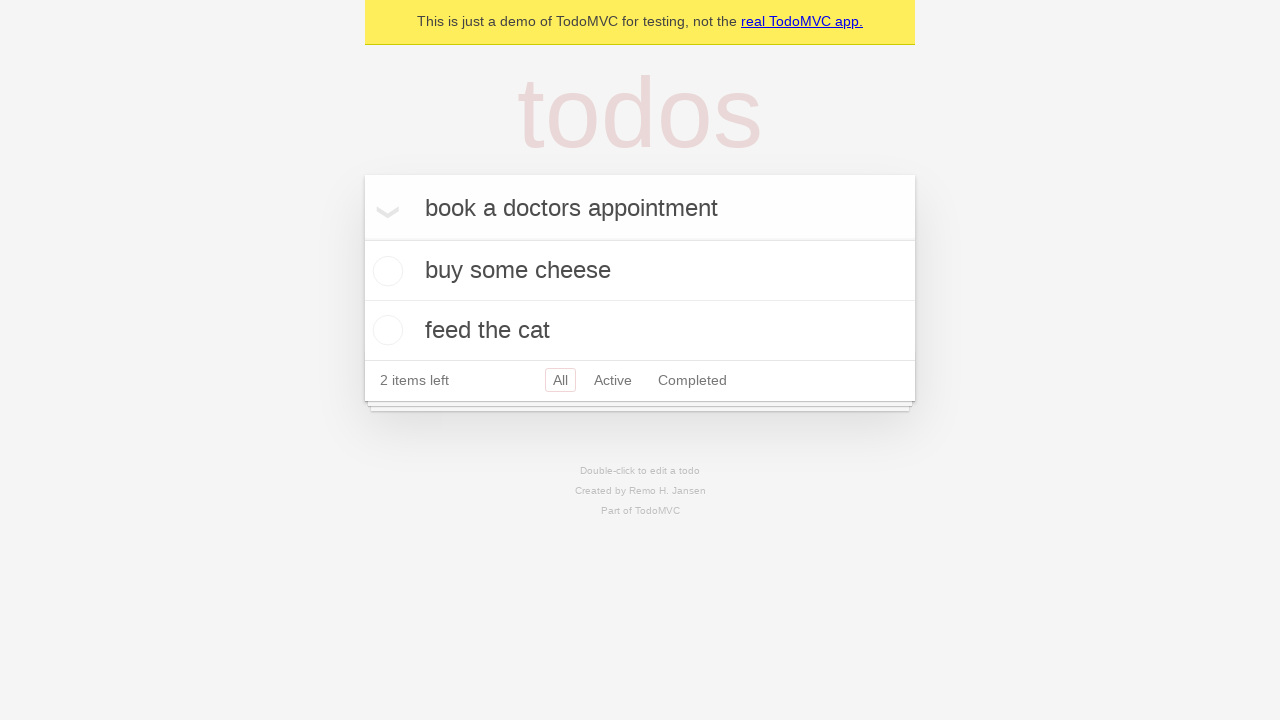

Pressed Enter to create todo 'book a doctors appointment' on internal:attr=[placeholder="What needs to be done?"i]
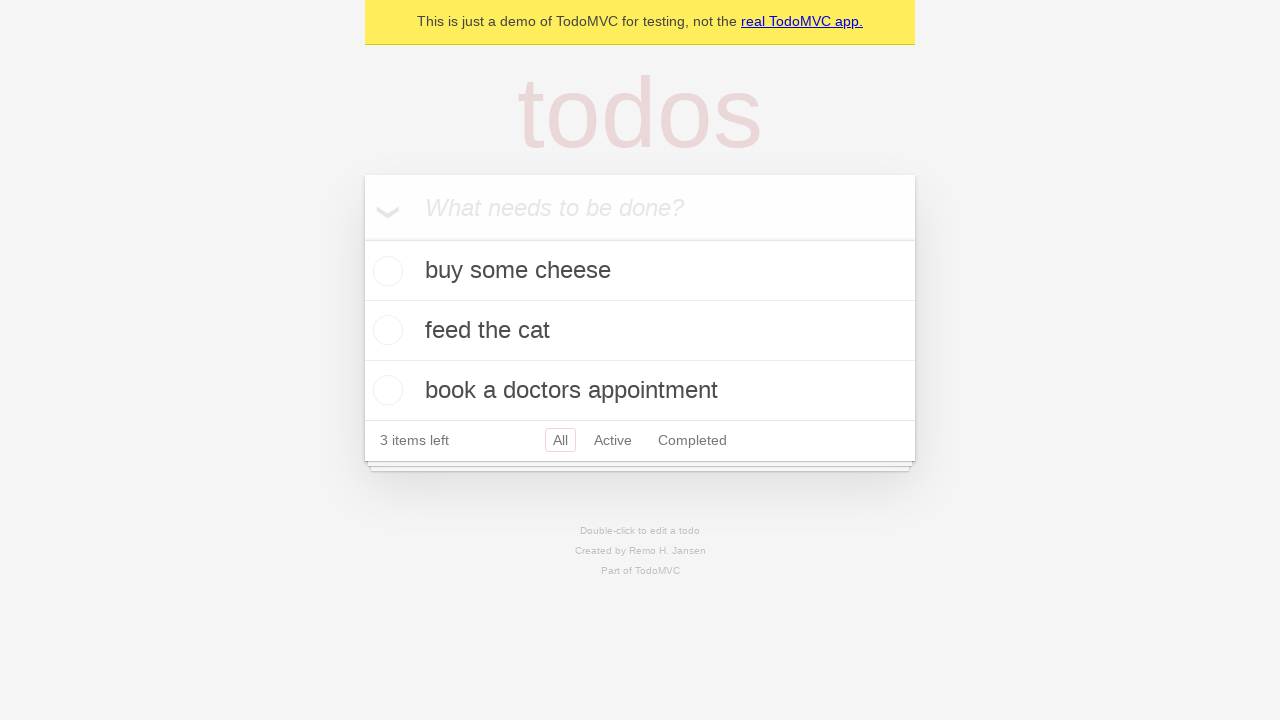

Located all todo items
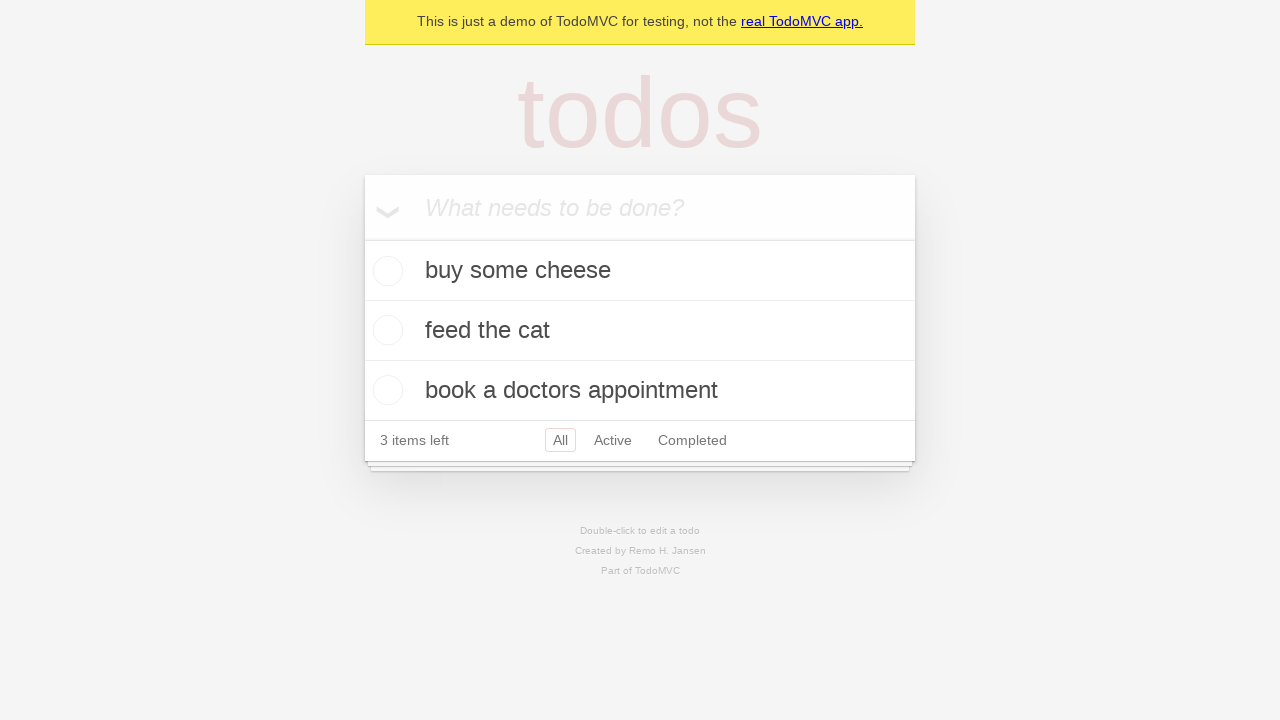

Double-clicked on the second todo item to enter edit mode at (640, 331) on internal:testid=[data-testid="todo-item"s] >> nth=1
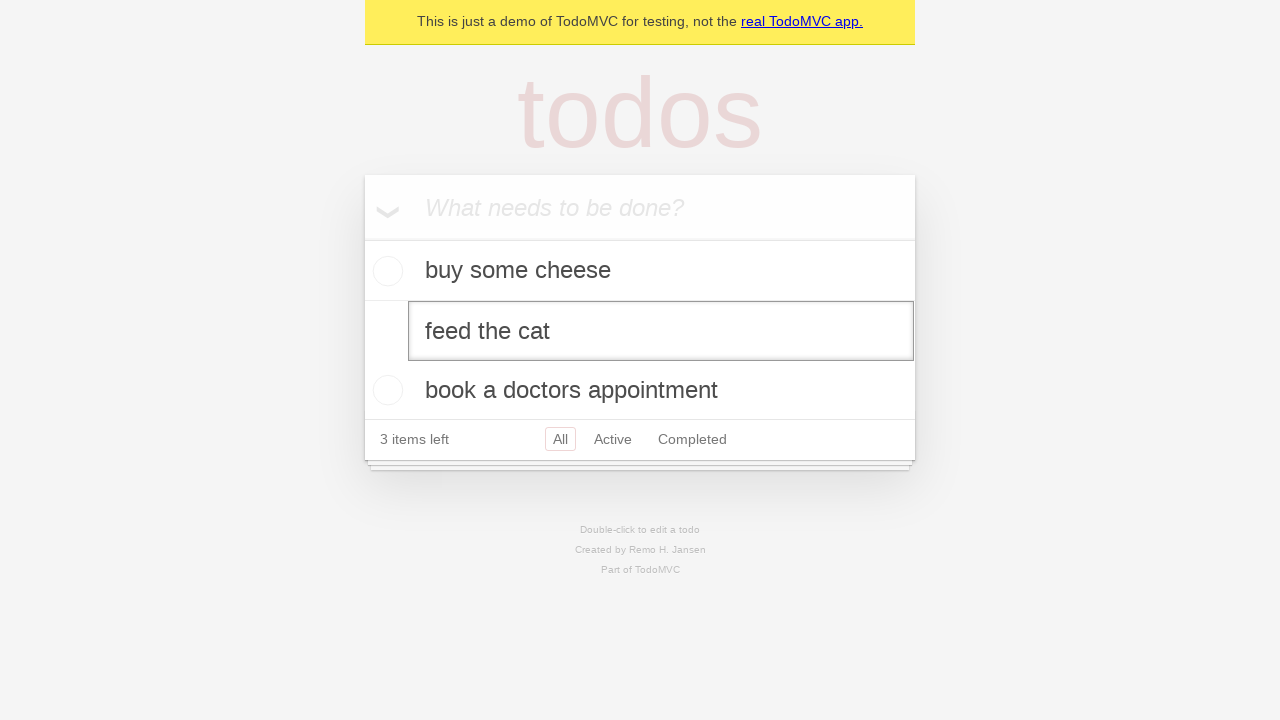

Filled edit textbox with 'buy some sausages' on internal:testid=[data-testid="todo-item"s] >> nth=1 >> internal:role=textbox[nam
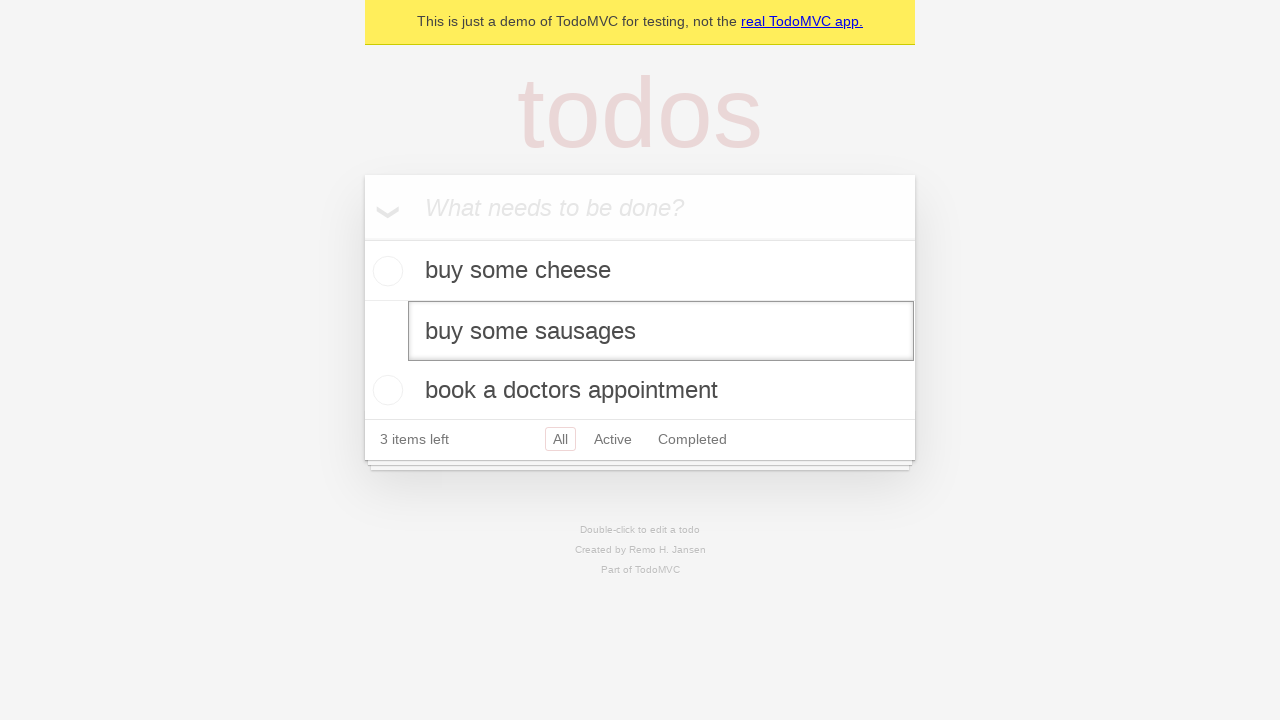

Pressed Escape key to cancel edit on internal:testid=[data-testid="todo-item"s] >> nth=1 >> internal:role=textbox[nam
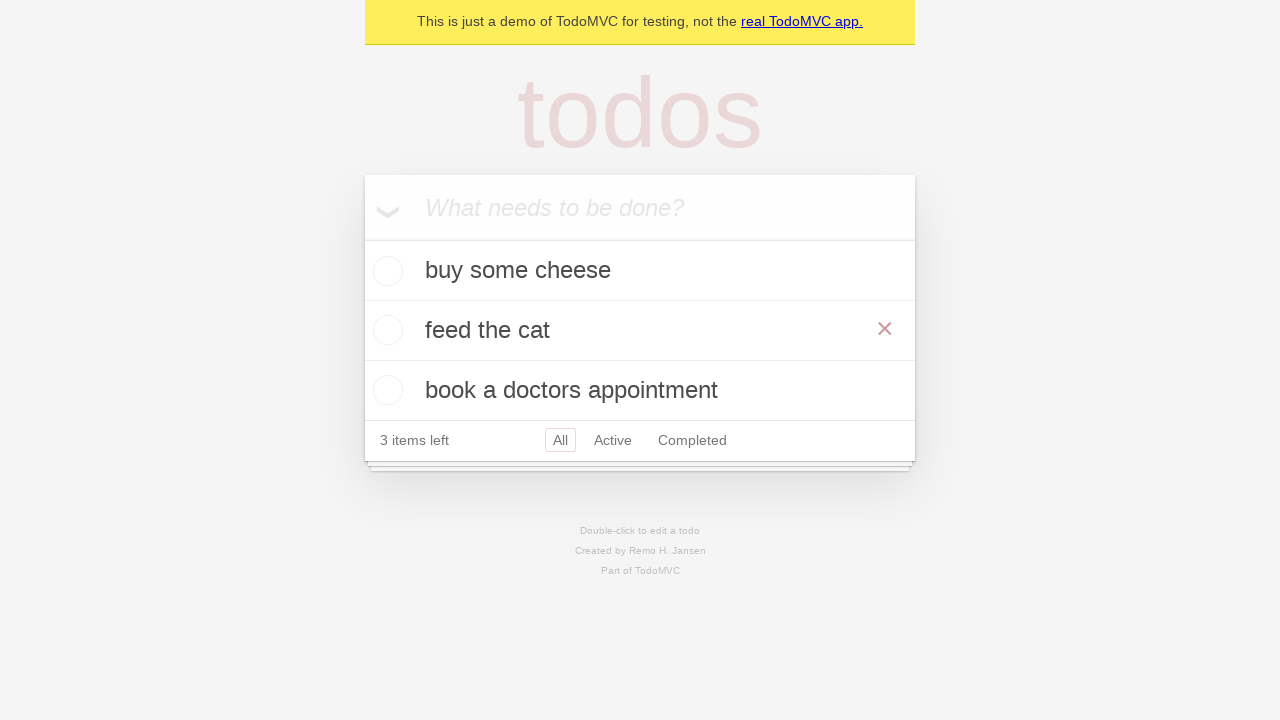

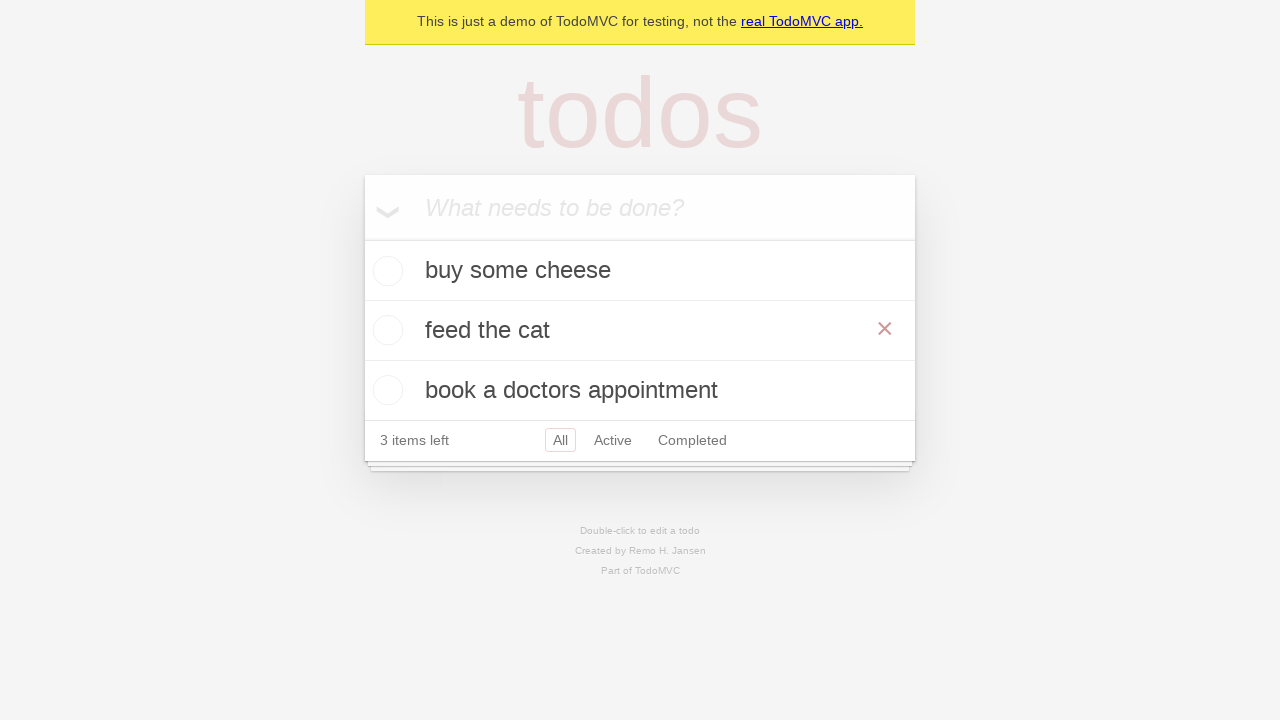